Tests dynamic content loading by clicking a Start button and waiting for the 'Hello World!' text to appear on the screen

Starting URL: https://the-internet.herokuapp.com/dynamic_loading/1

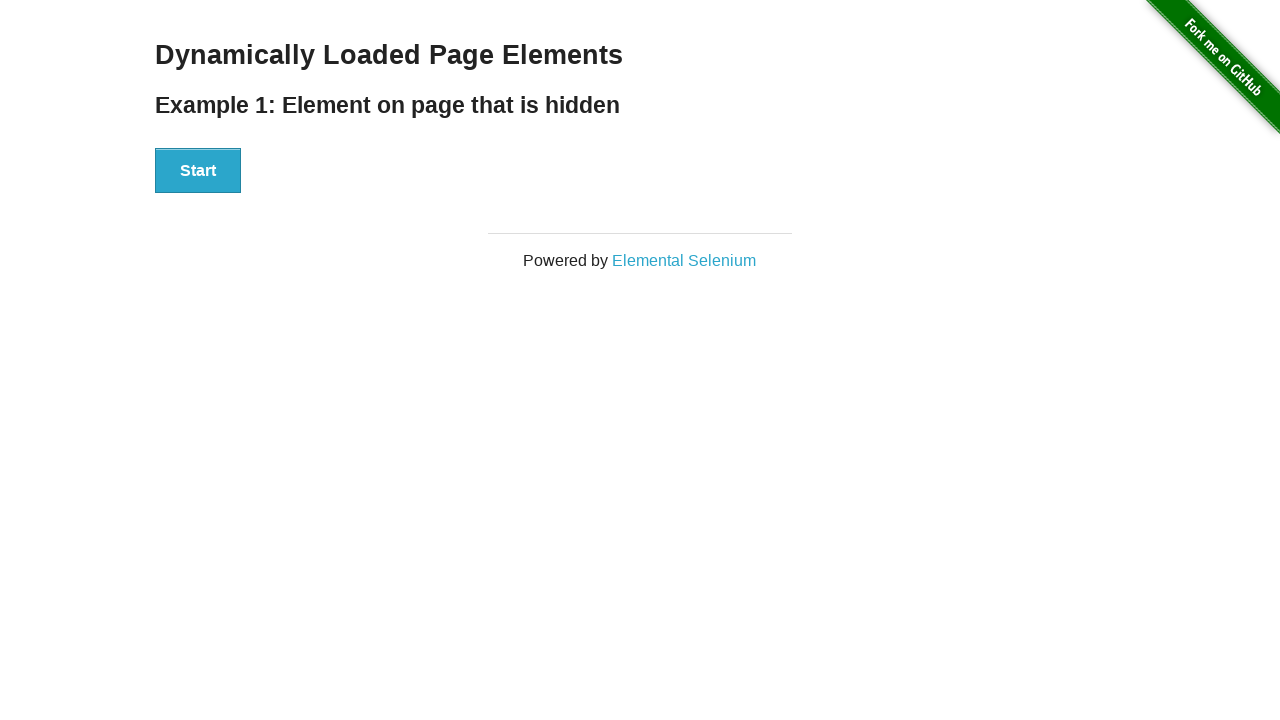

Clicked the Start button to initiate dynamic content loading at (198, 171) on xpath=//div[@id='start']//button
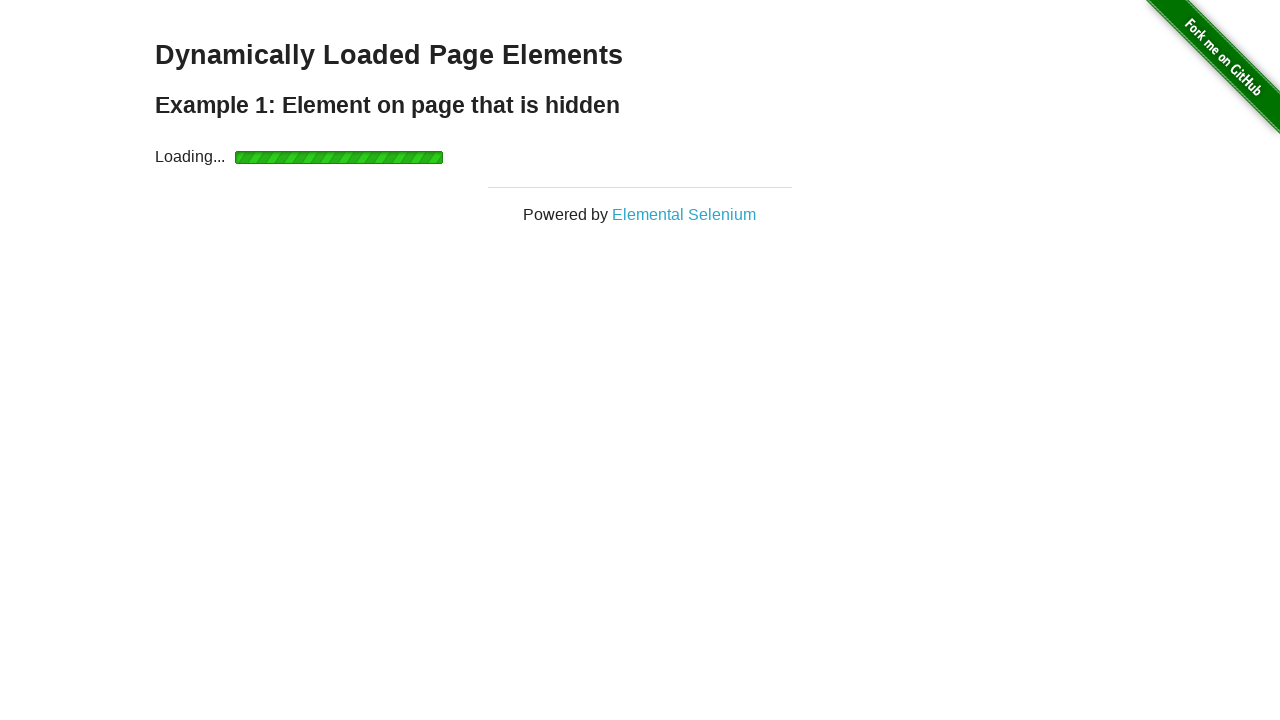

Waited for 'Hello World!' text to appear on screen
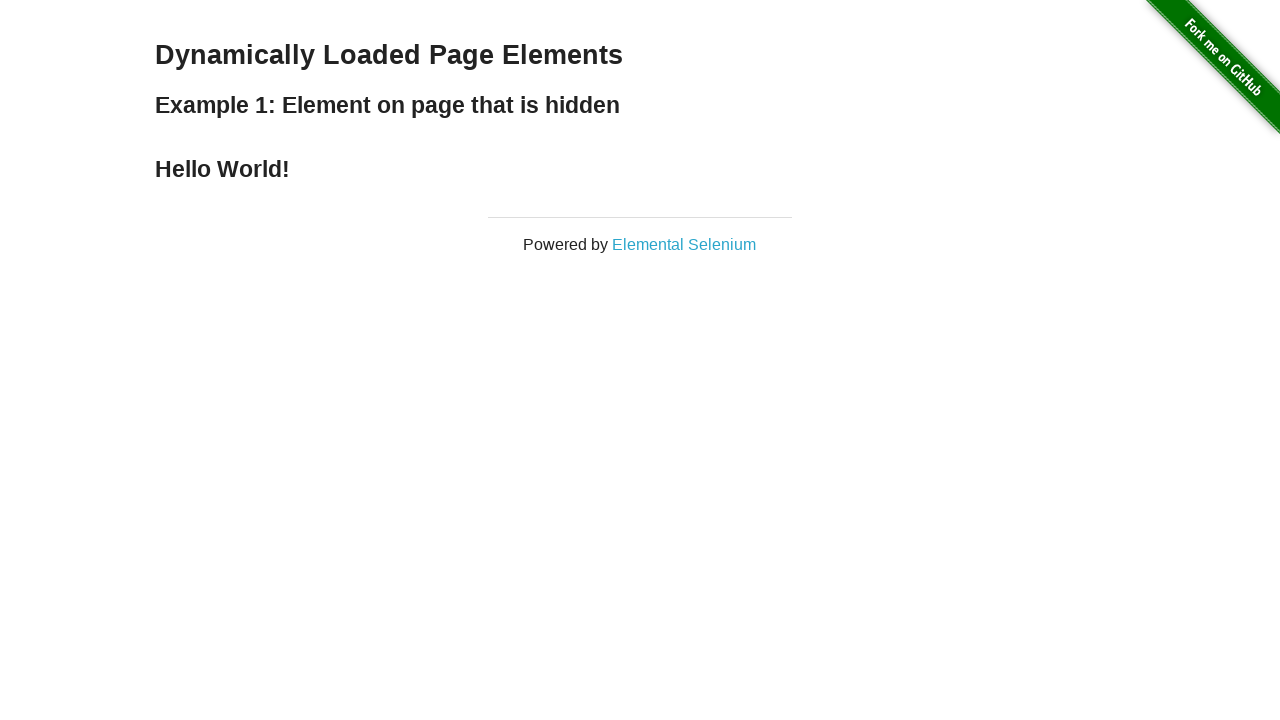

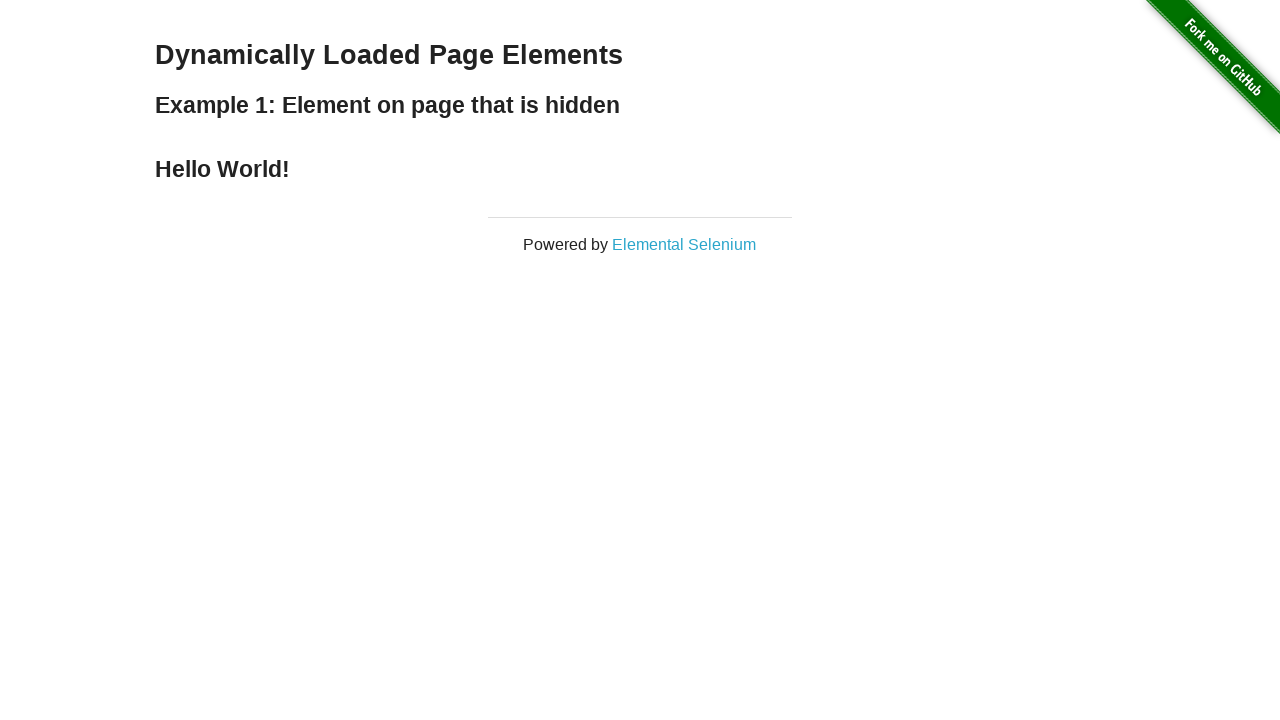